Navigates to the OrangeHRM demo site and verifies the page loads by checking the current URL

Starting URL: https://opensource-demo.orangehrmlive.com/

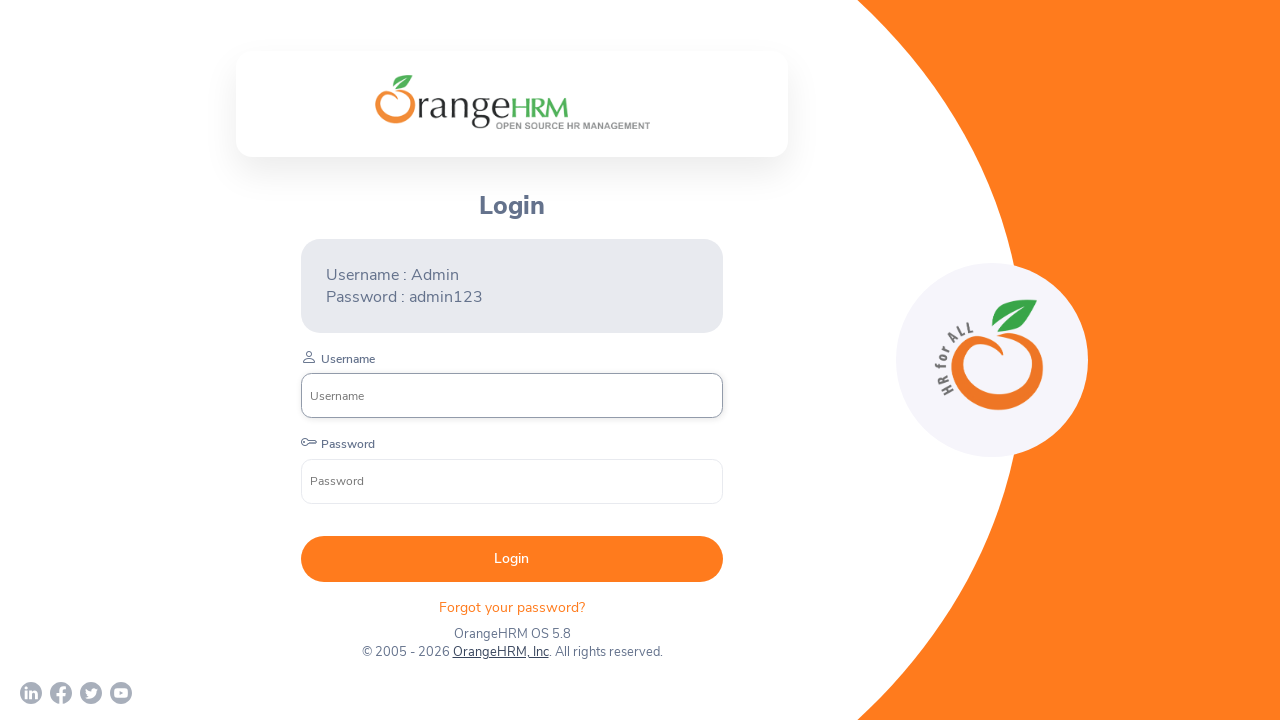

Waited for page to load (domcontentloaded state)
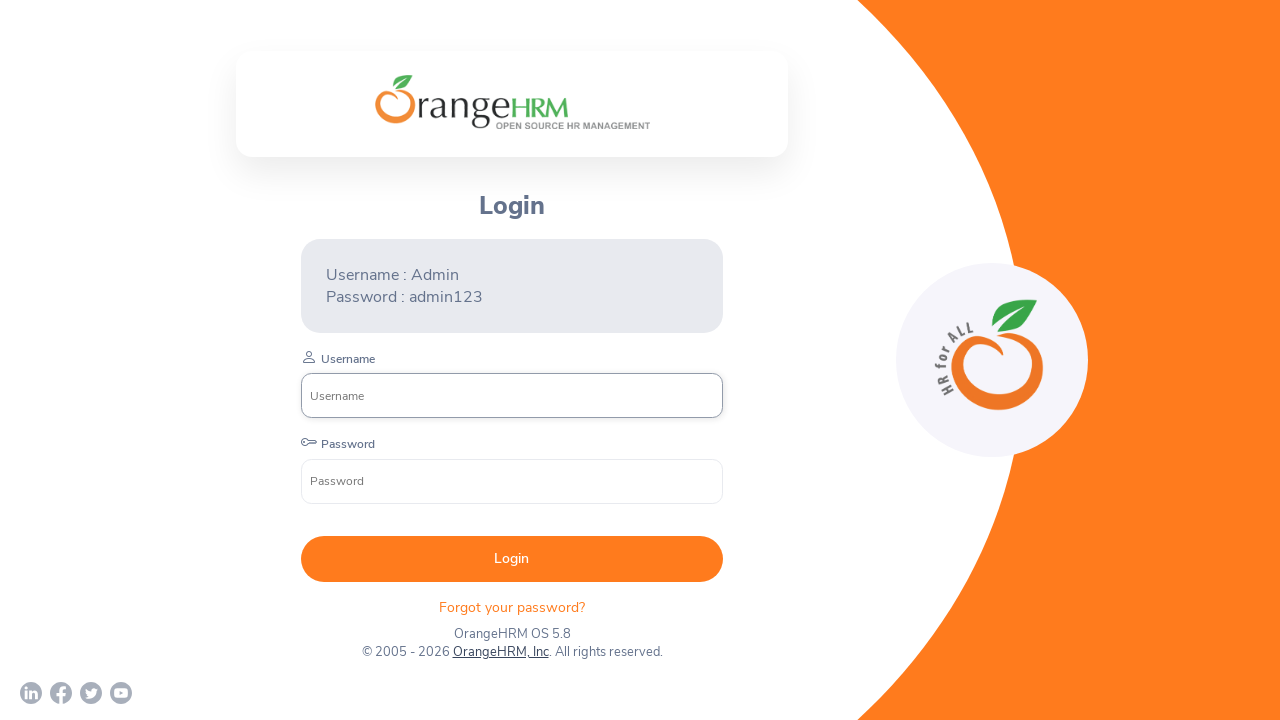

Retrieved current URL: https://opensource-demo.orangehrmlive.com/web/index.php/auth/login
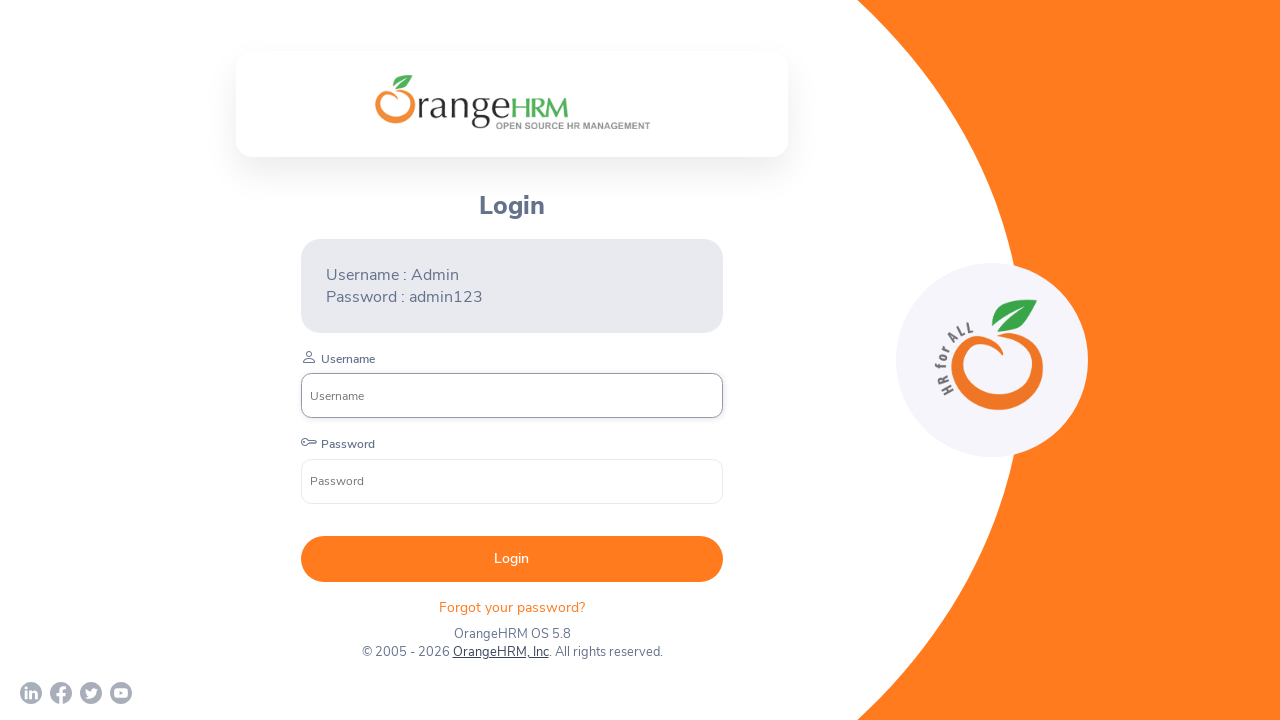

Printed current URL to console
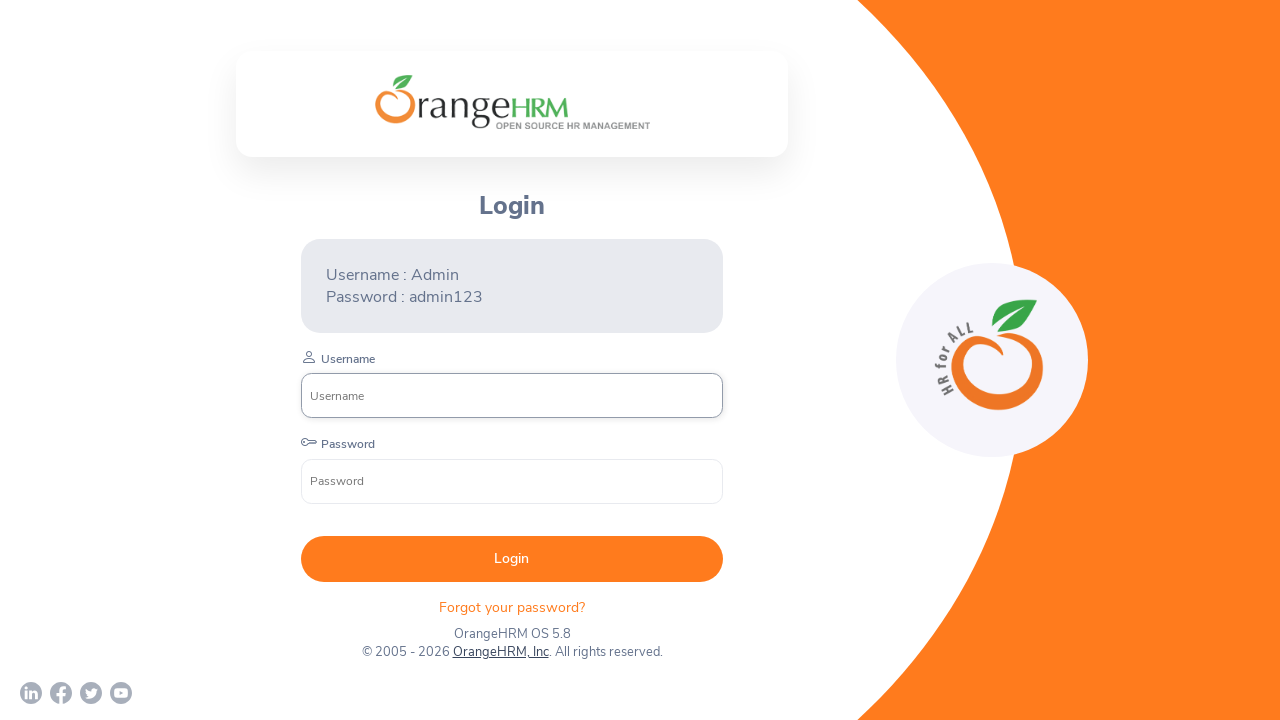

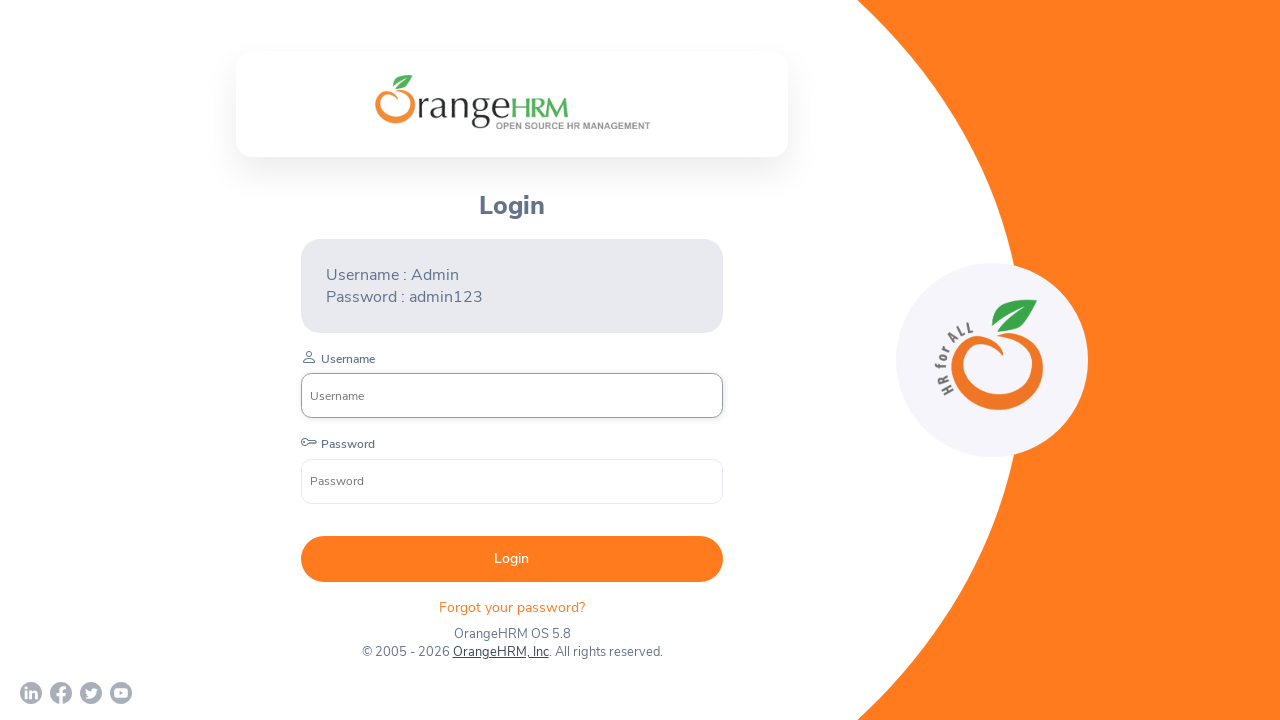